Tests page scrolling behavior by navigating to sitespeed.io documentation page and scrolling to the bottom to measure Cumulative Layout Shift.

Starting URL: https://www.sitespeed.io/documentation/sitespeed.io/performance-dashboard/

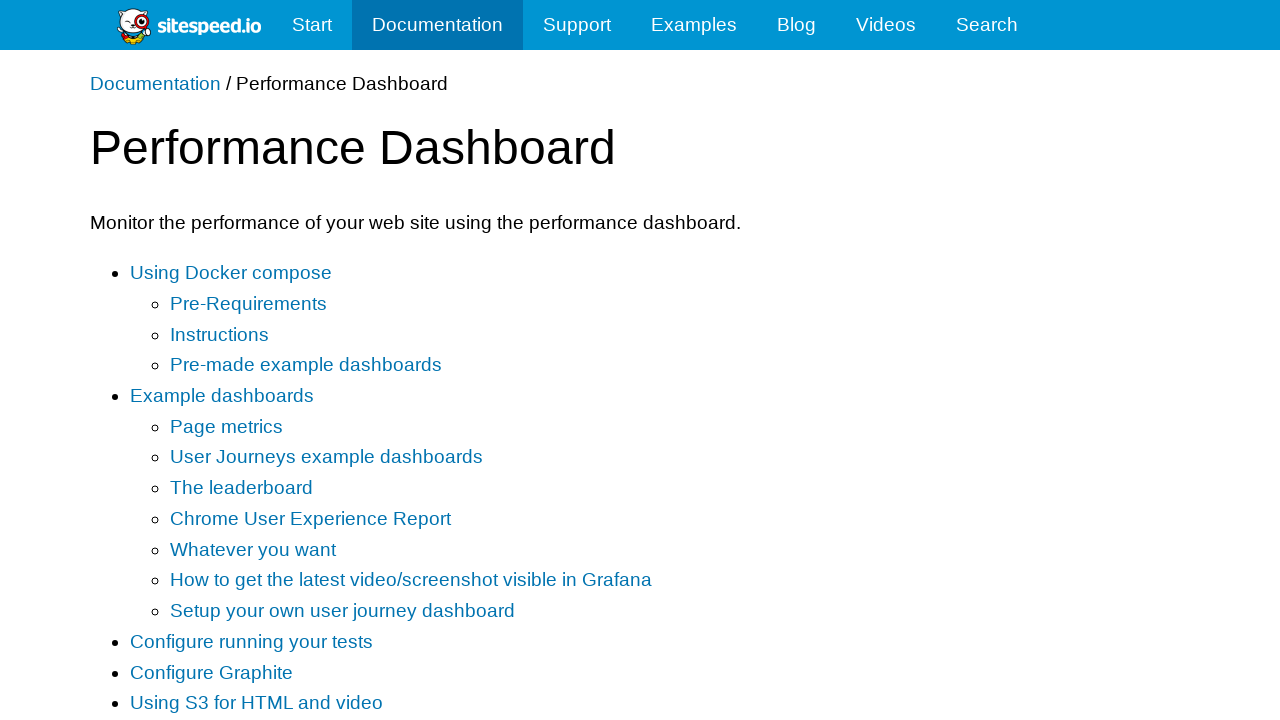

Navigated to sitespeed.io performance dashboard documentation page
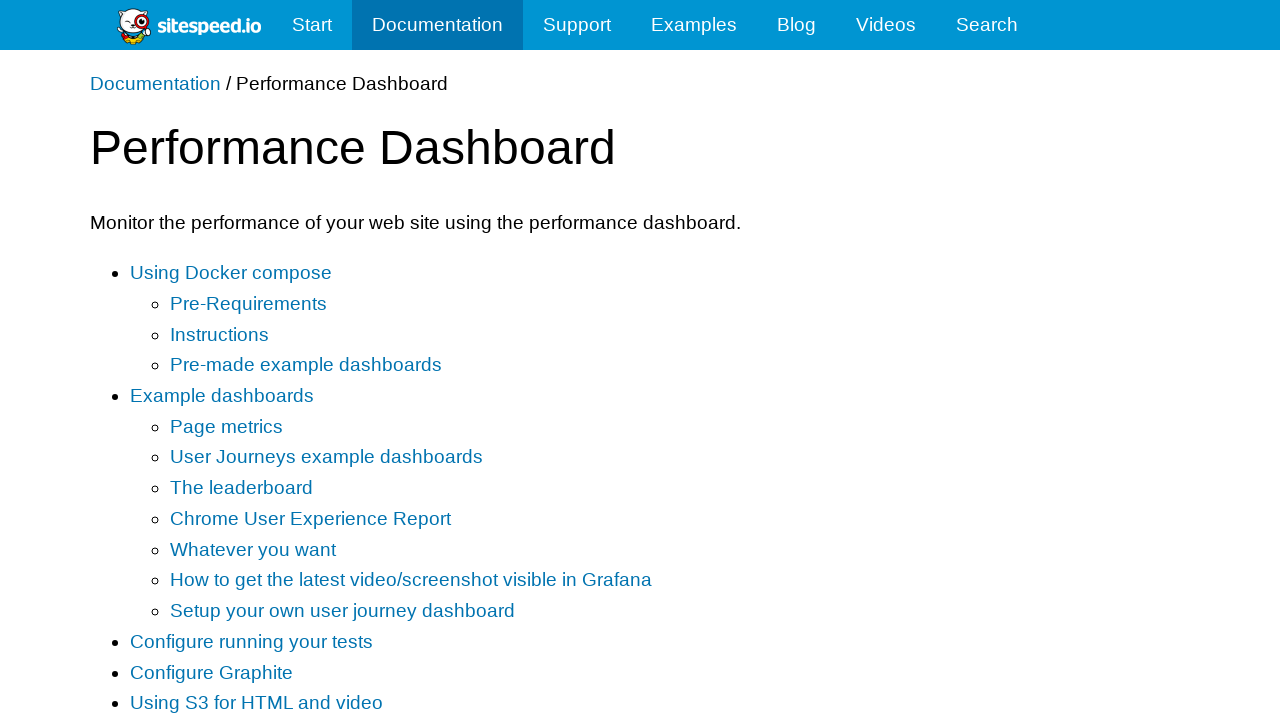

Scrolled page to bottom to measure Cumulative Layout Shift
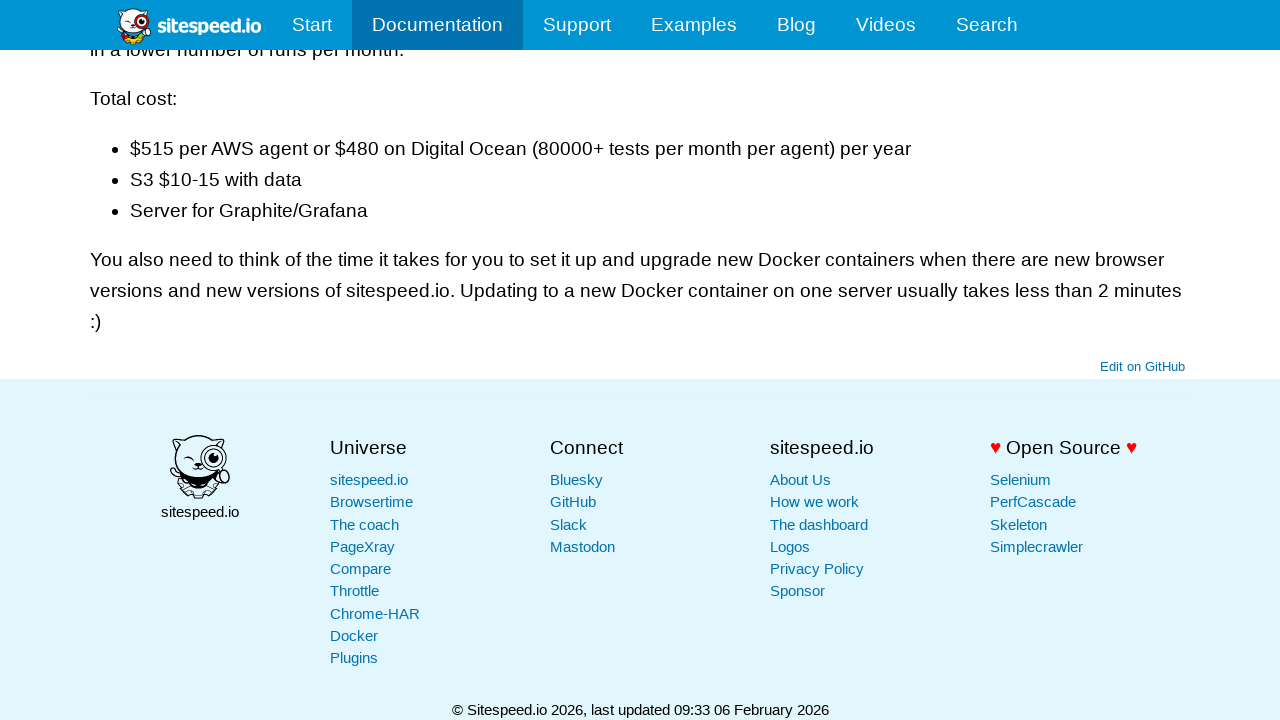

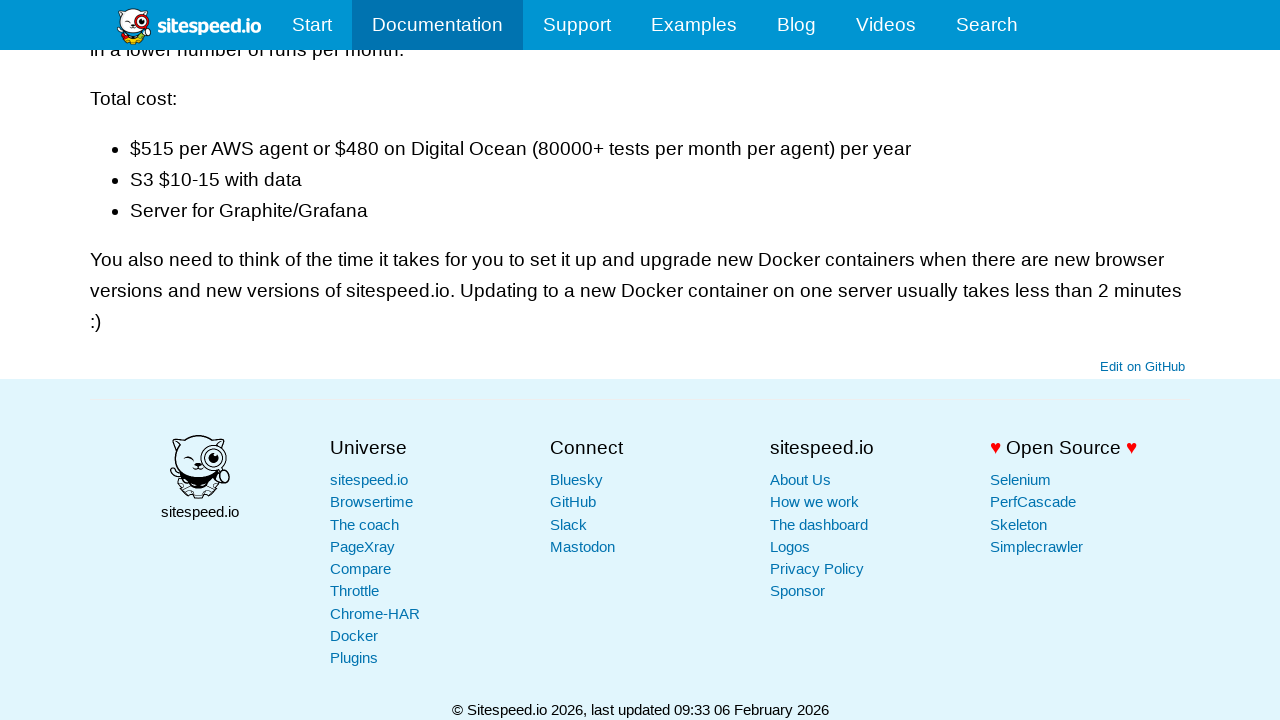